Tests dynamic loading functionality by clicking the Start button and verifying that "Hello World!" text appears after the loading completes

Starting URL: https://the-internet.herokuapp.com/dynamic_loading/1

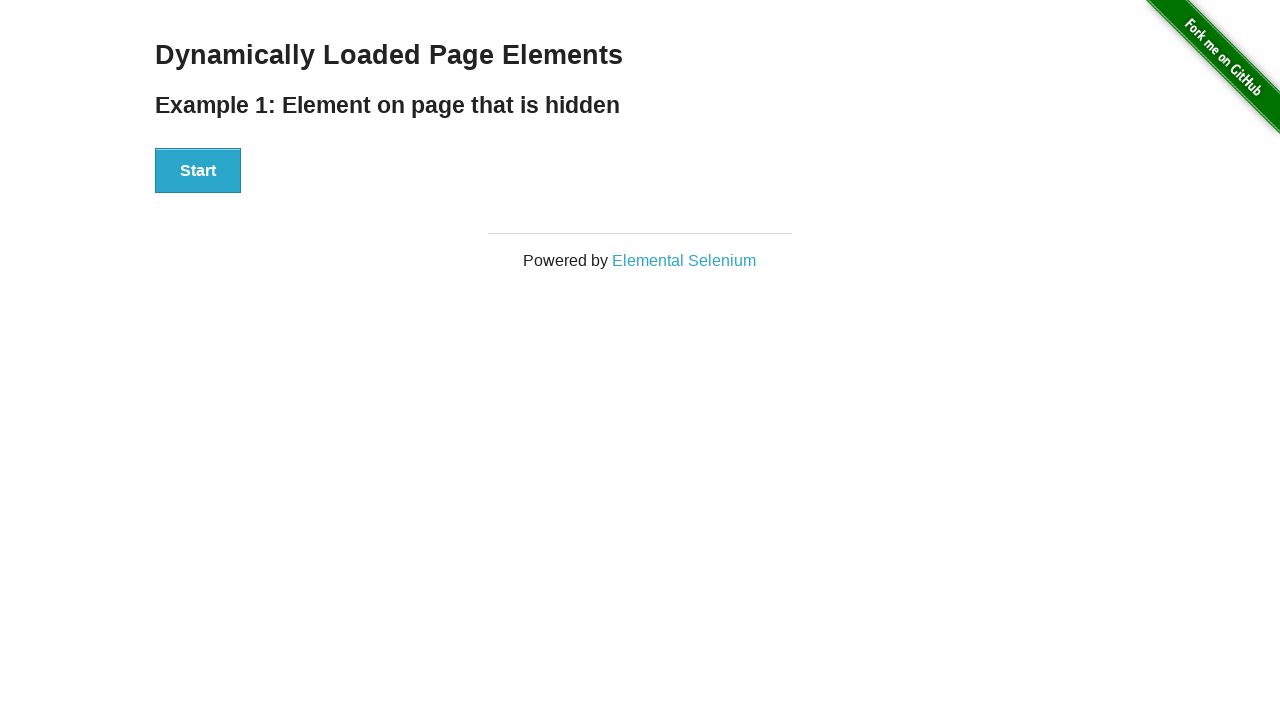

Navigated to dynamic loading test page
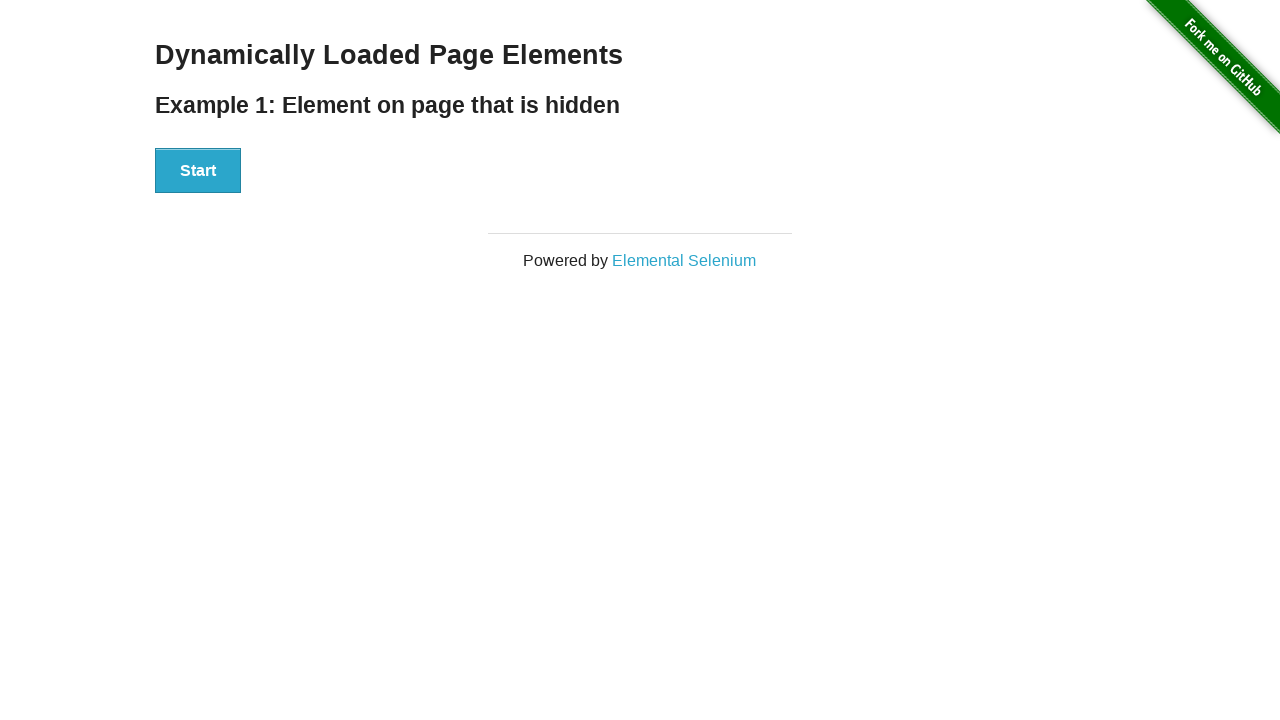

Clicked the Start button to initiate dynamic loading at (198, 171) on xpath=//div[@id='start']//button
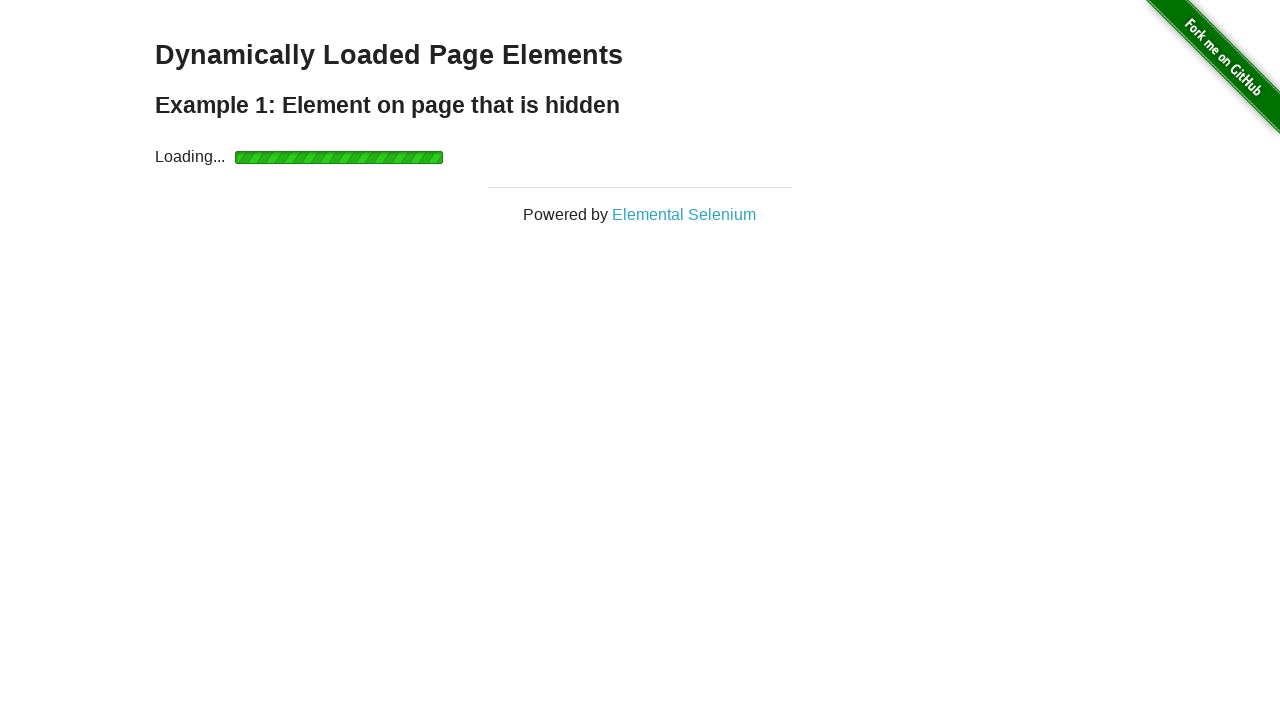

Waited for 'Hello World!' text to appear after loading completed
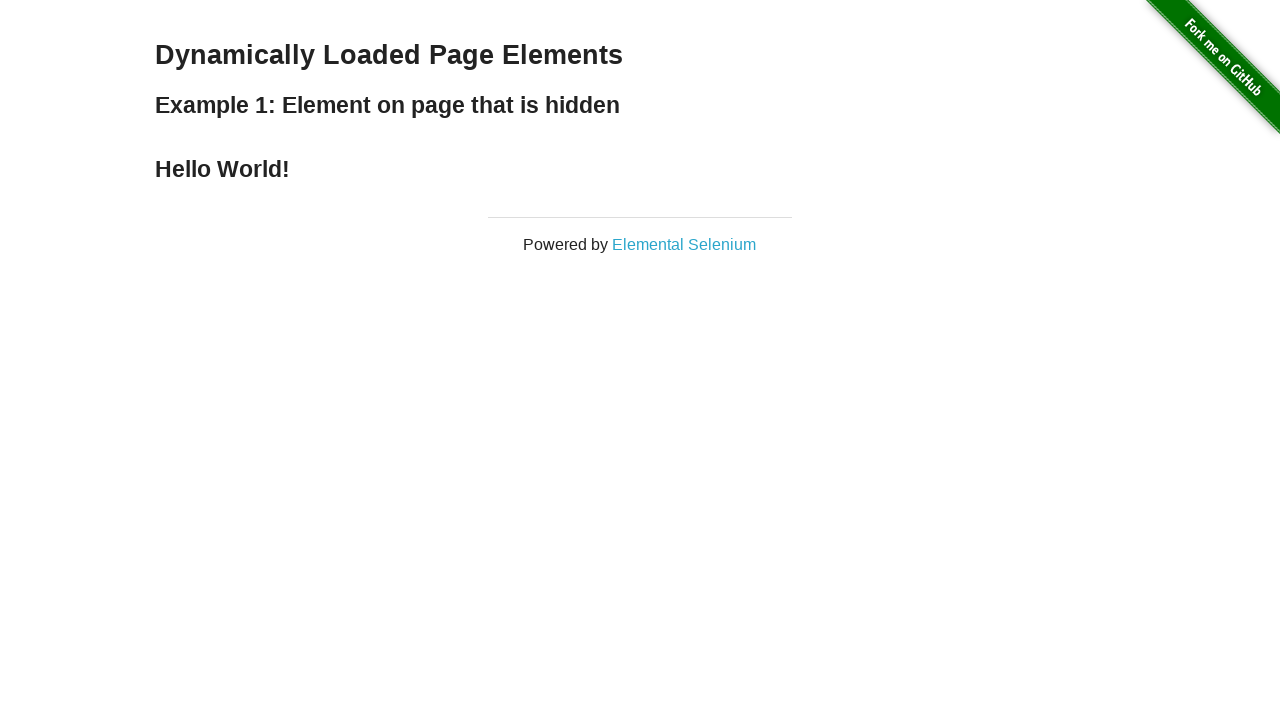

Retrieved text content from the Hello World element
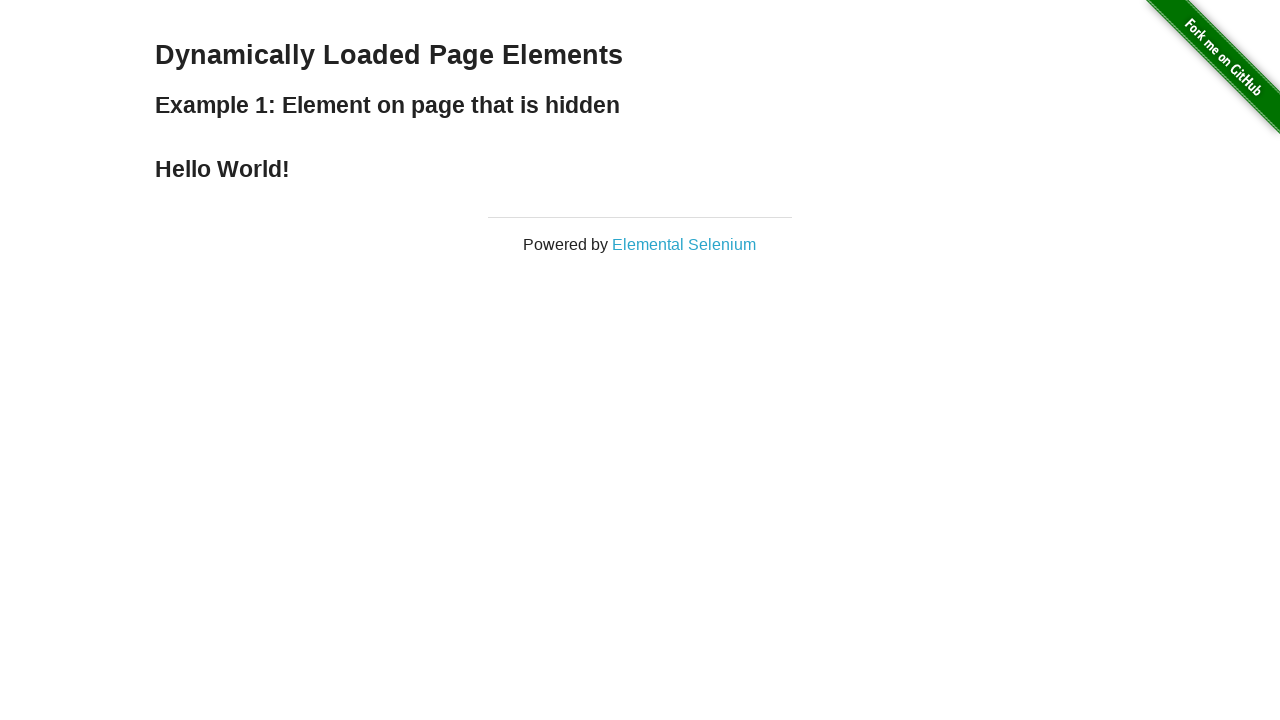

Verified that the text content equals 'Hello World!'
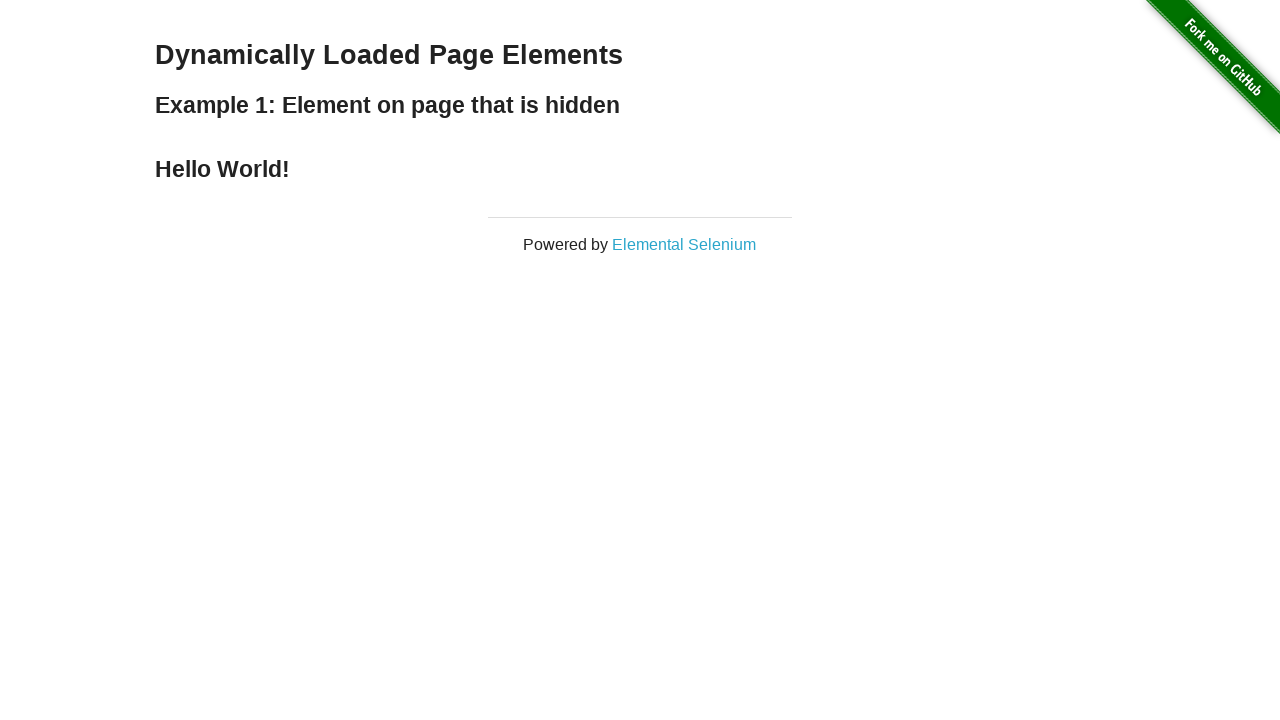

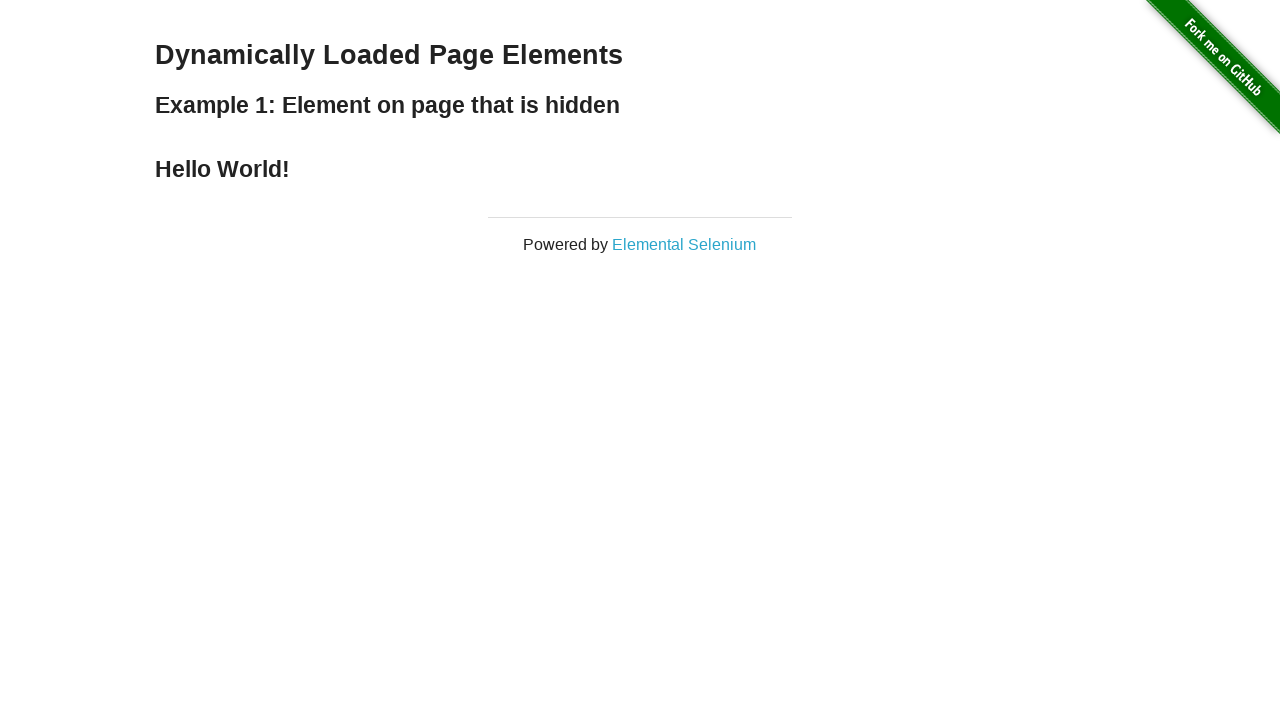